Tests multi-select dropdown functionality by selecting and deselecting options using various methods including index, visible text, and selecting all options

Starting URL: https://syntaxprojects.com/basic-select-dropdown-demo.php

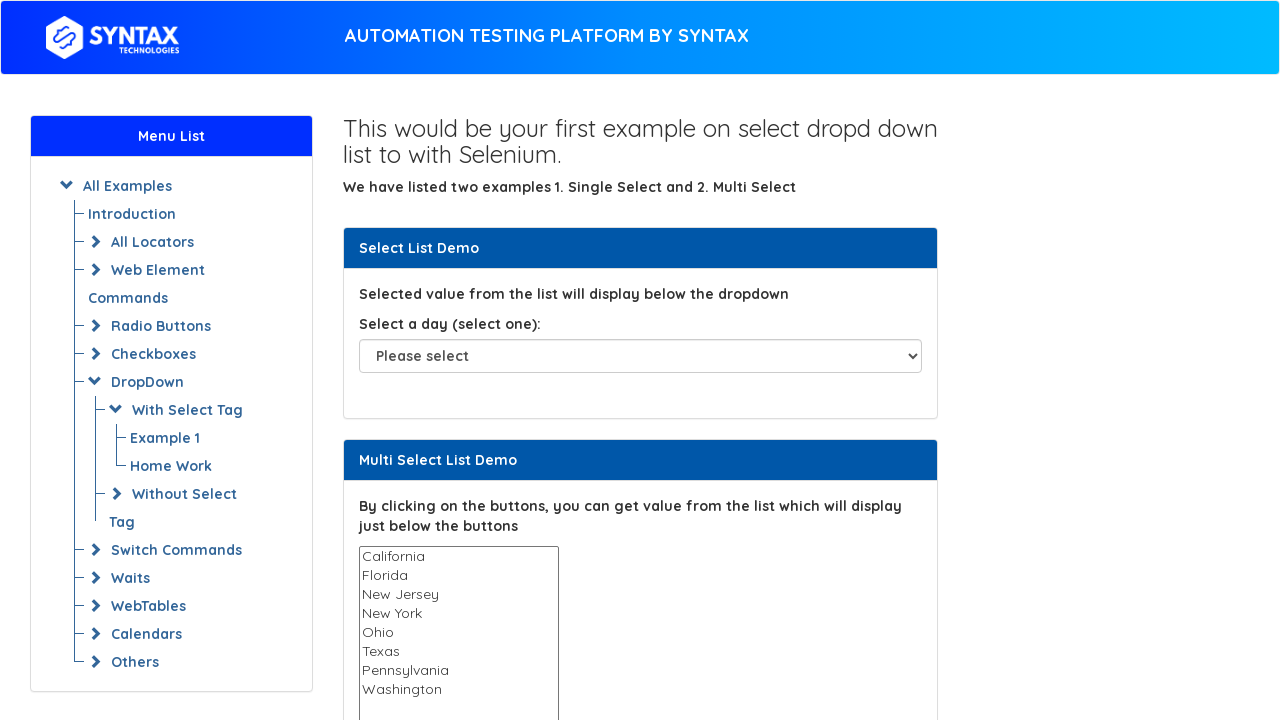

Located multi-select dropdown element
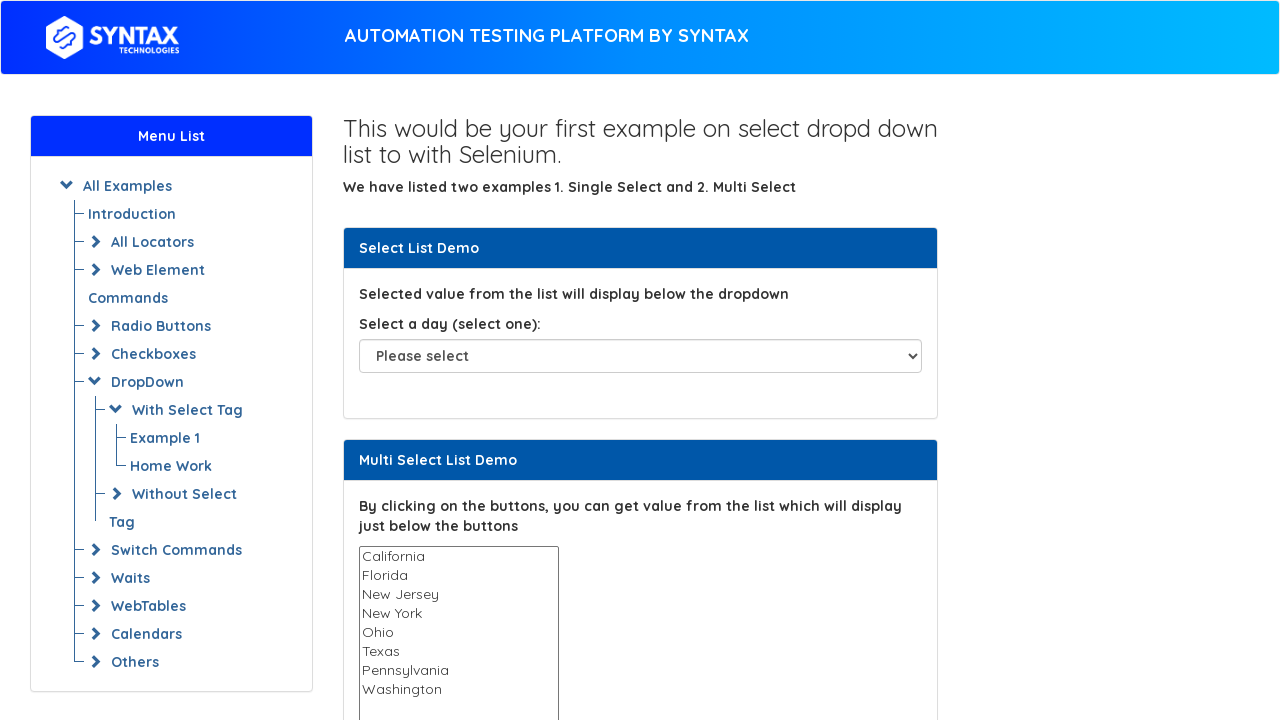

Selected option at index 3 on select#multi-select
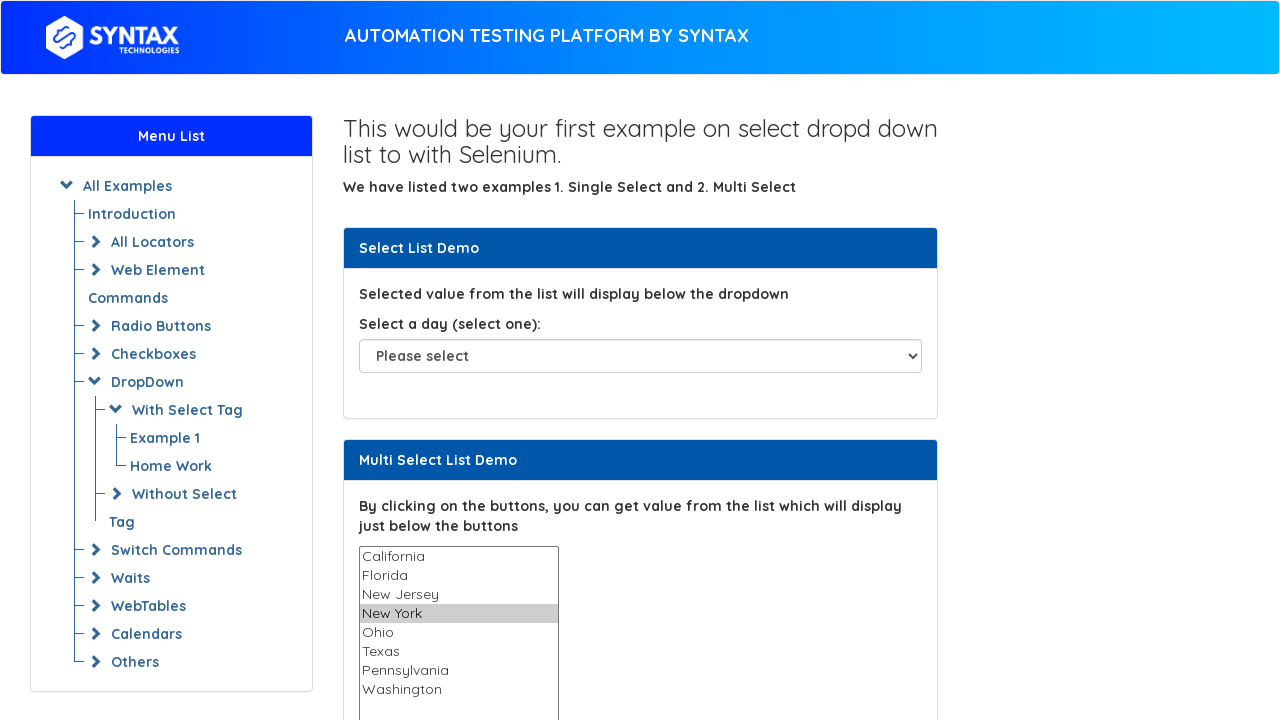

Selected option with visible text 'Texas' on select#multi-select
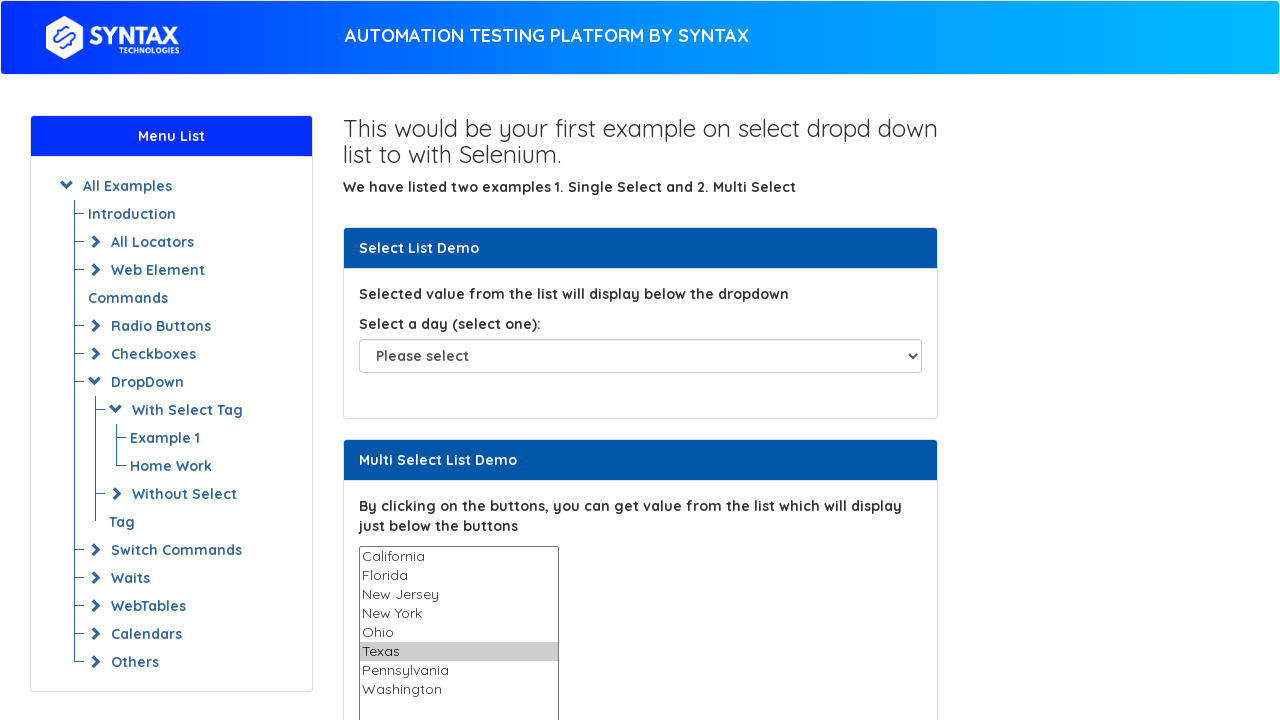

Waited 3 seconds to view selections
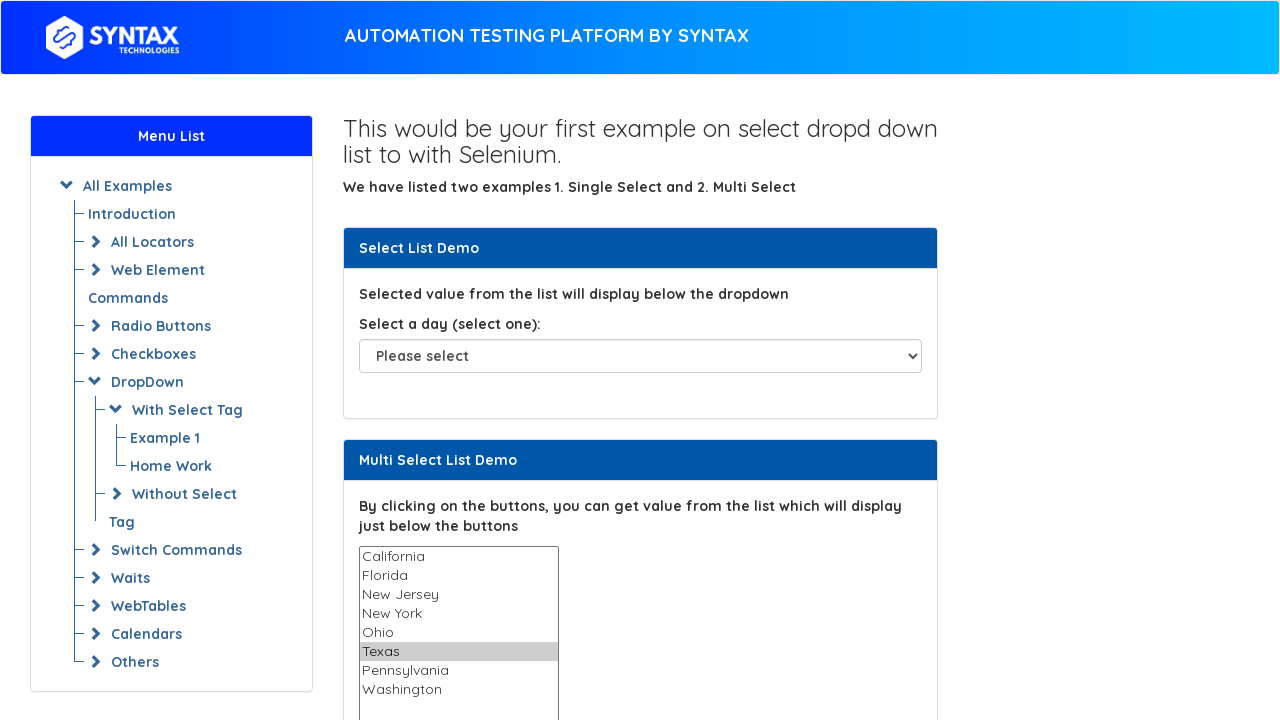

Retrieved current selected values from dropdown
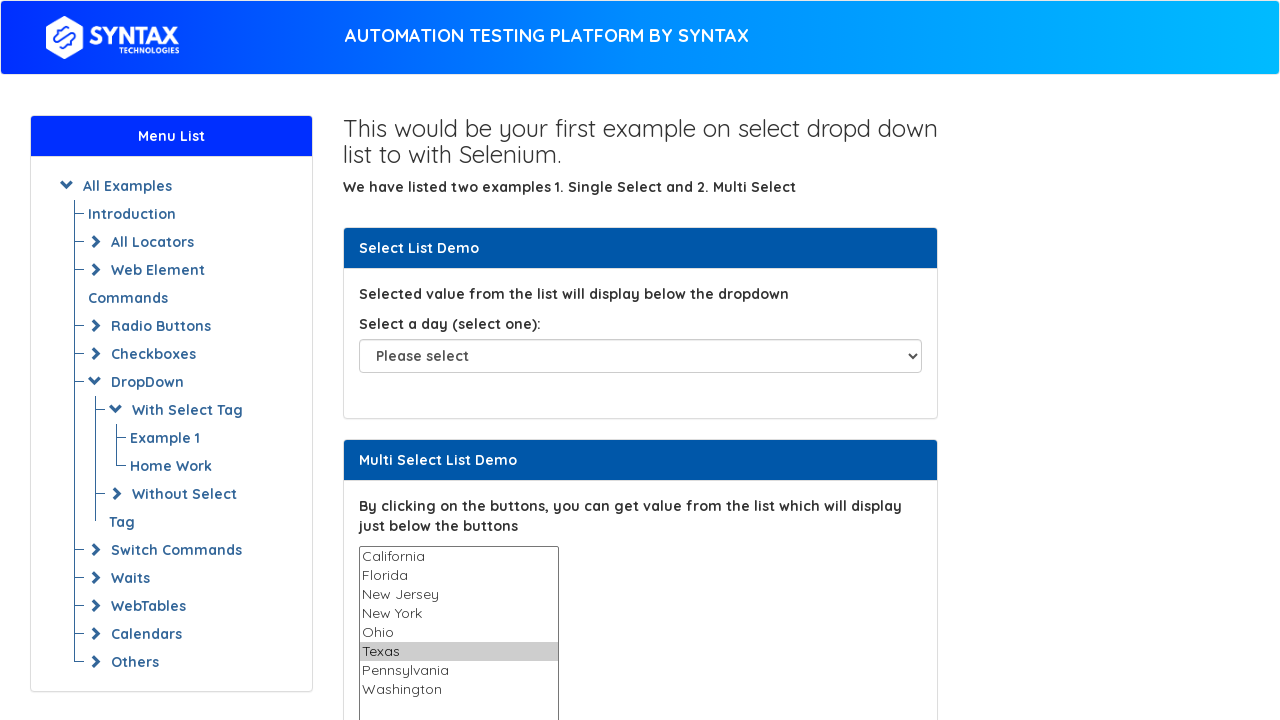

Retrieved value of option at index 3
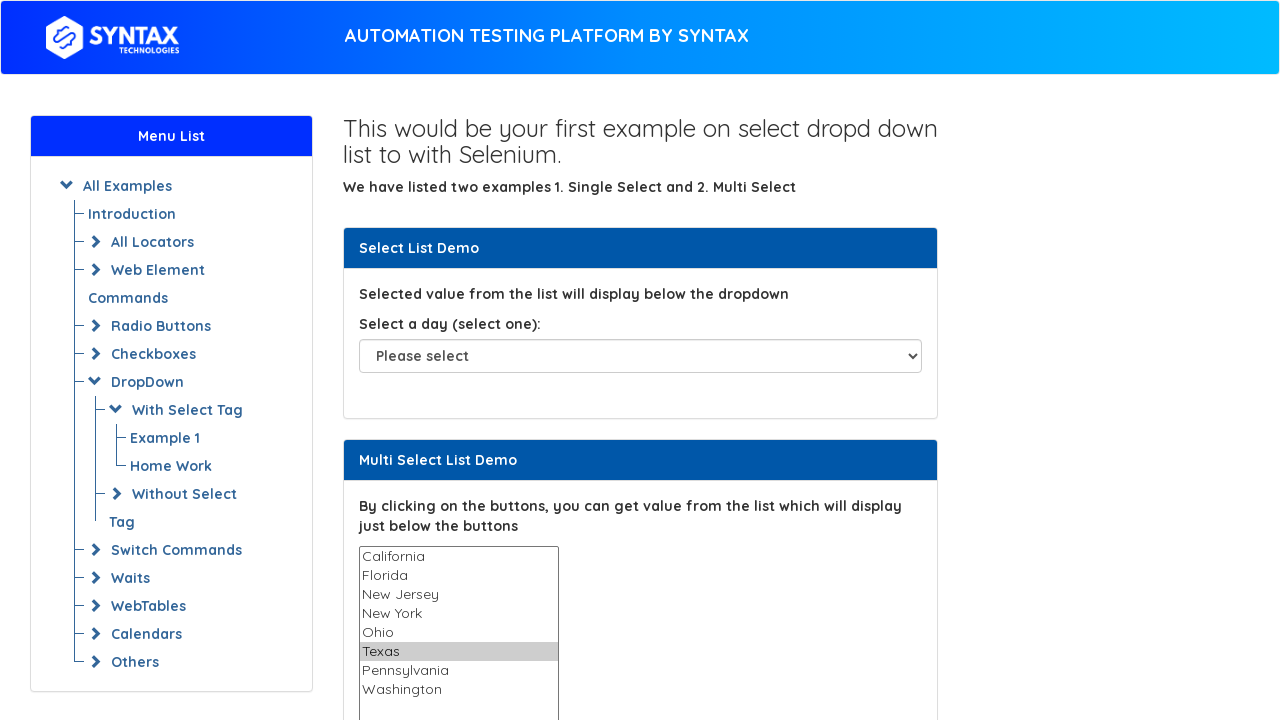

Filtered out index 3 option from selected values
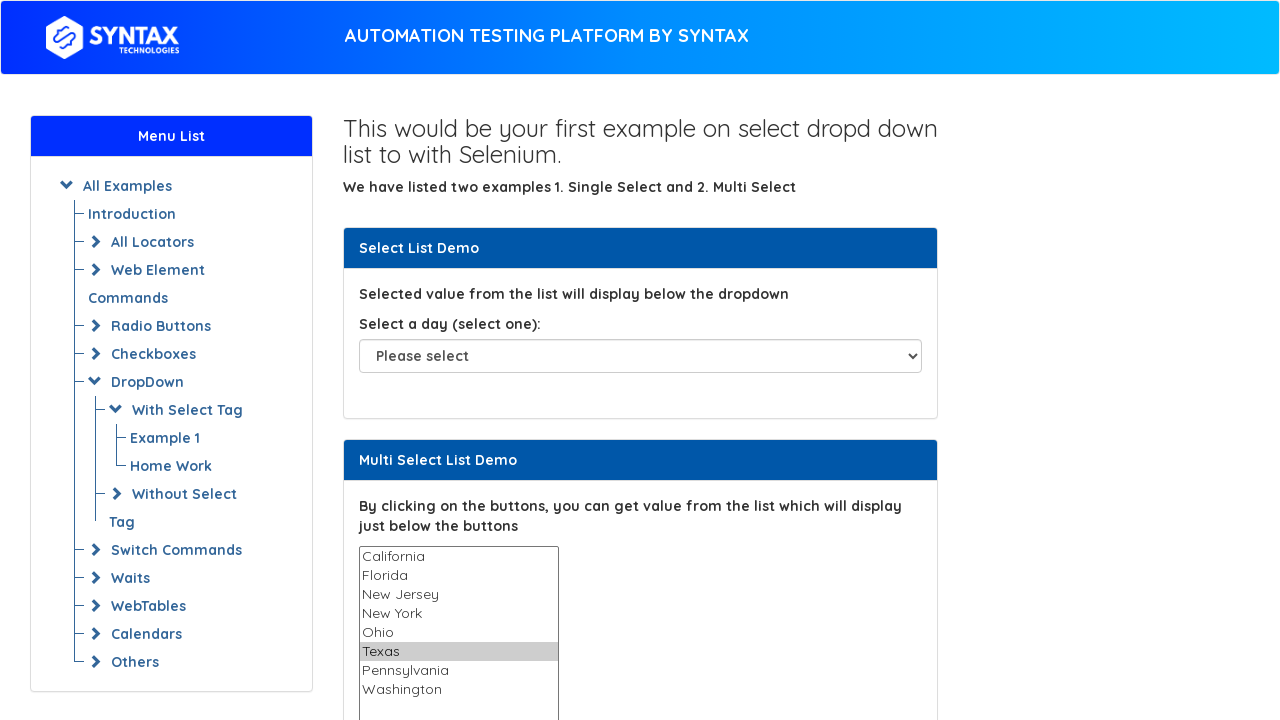

Deselected option at index 3 on select#multi-select
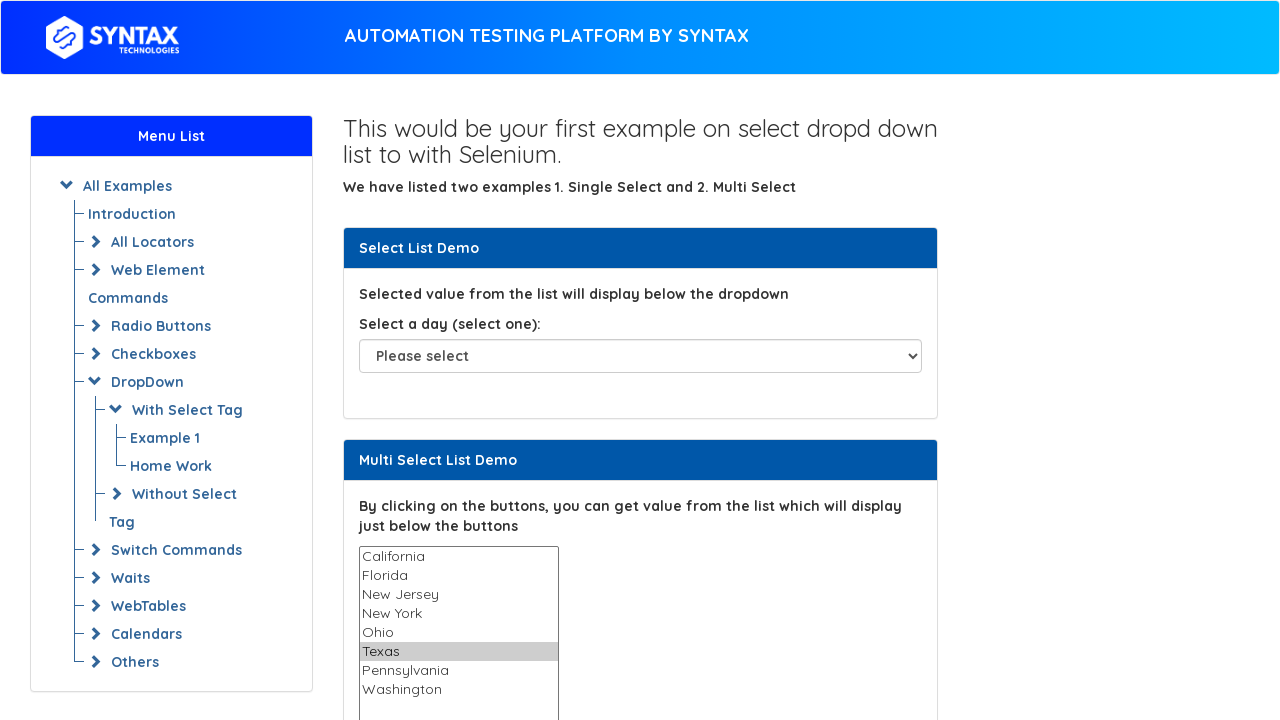

Retrieved all option elements from dropdown
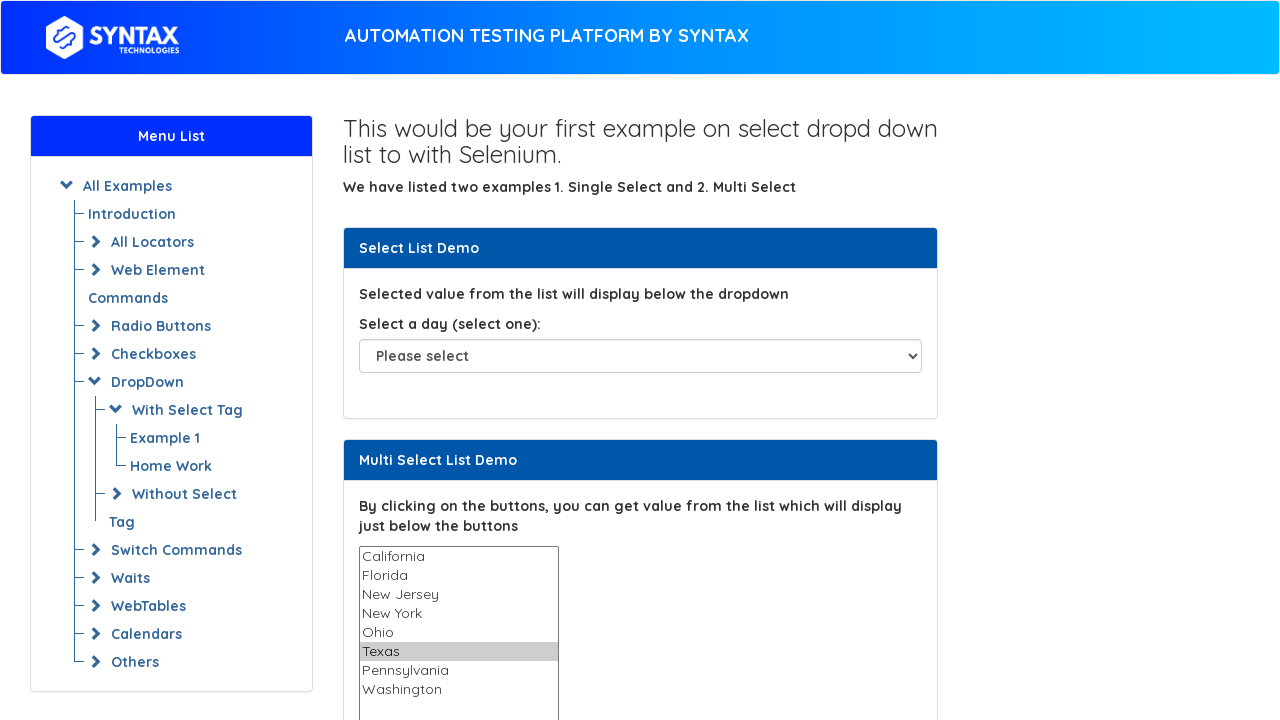

Collected all option values from dropdown
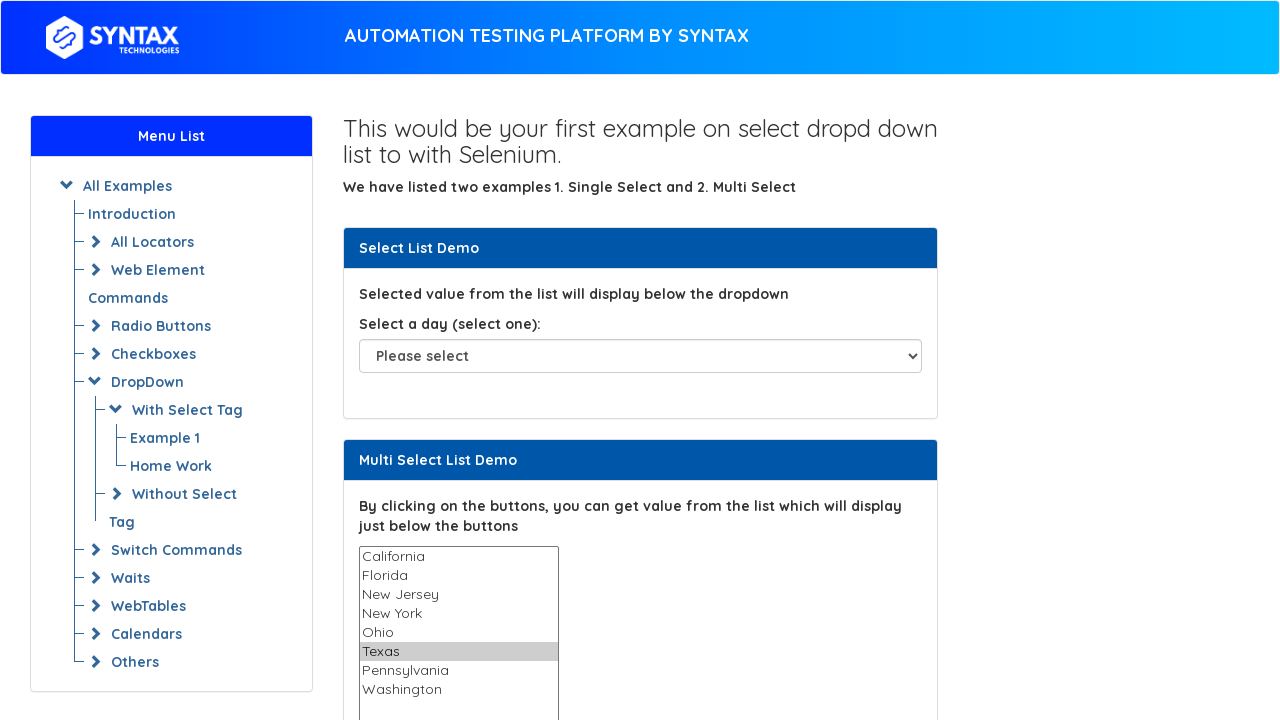

Selected all options in the dropdown on select#multi-select
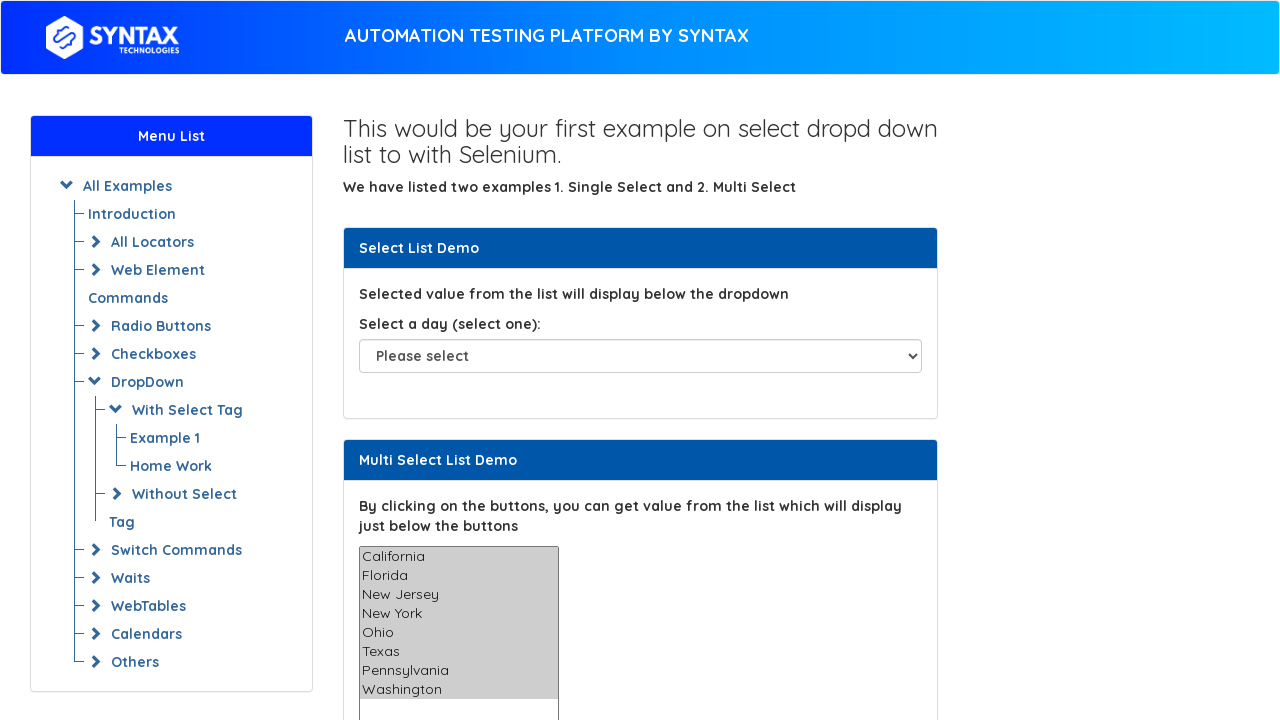

Waited 3 seconds to view all selections
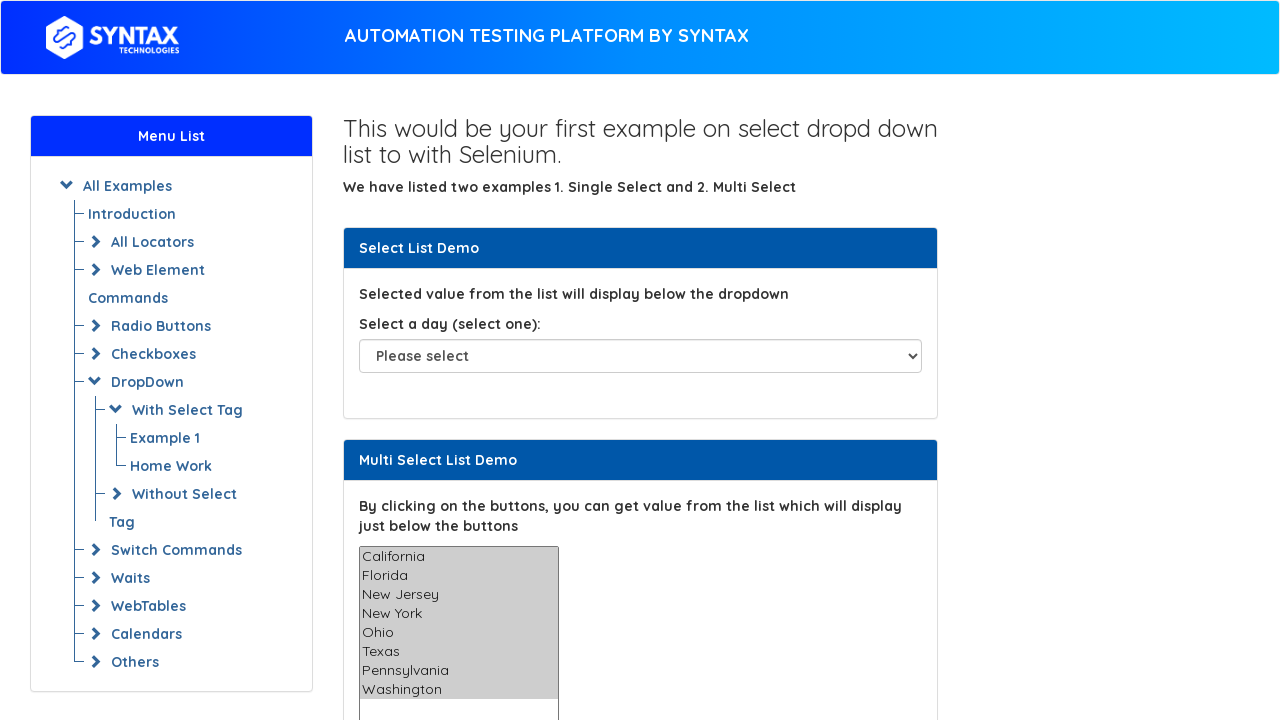

Cleared all selections from dropdown on select#multi-select
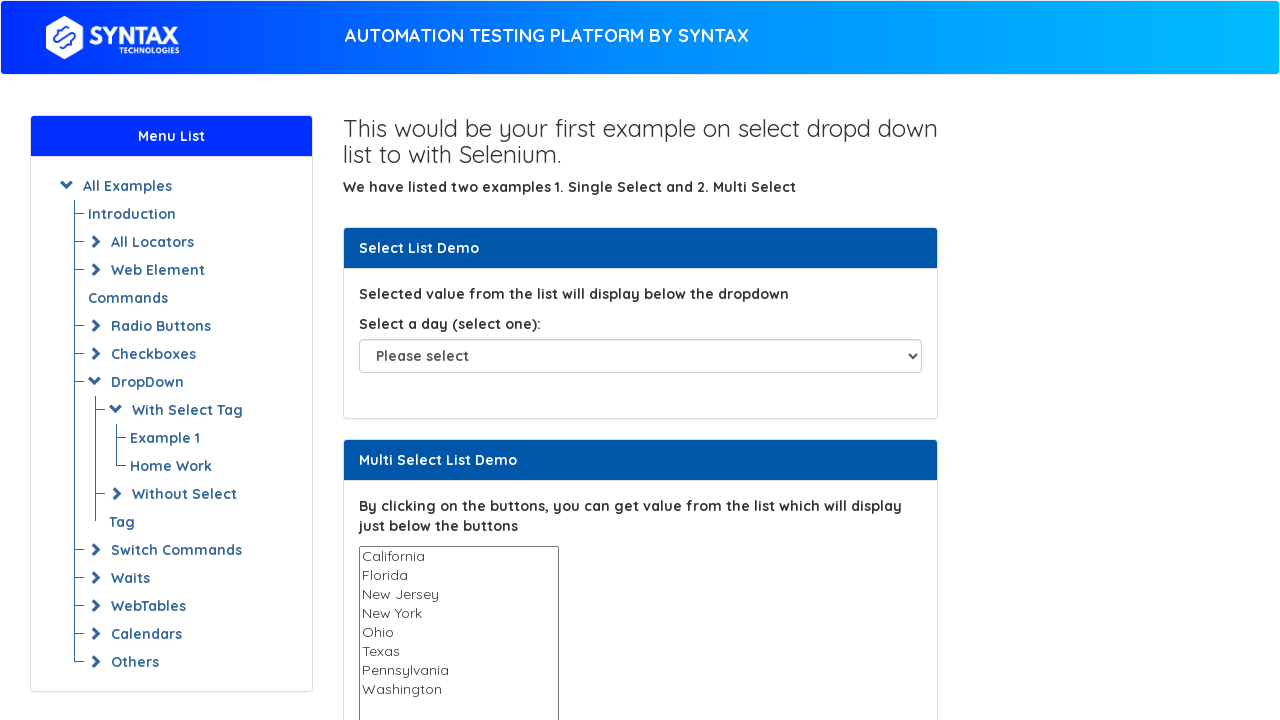

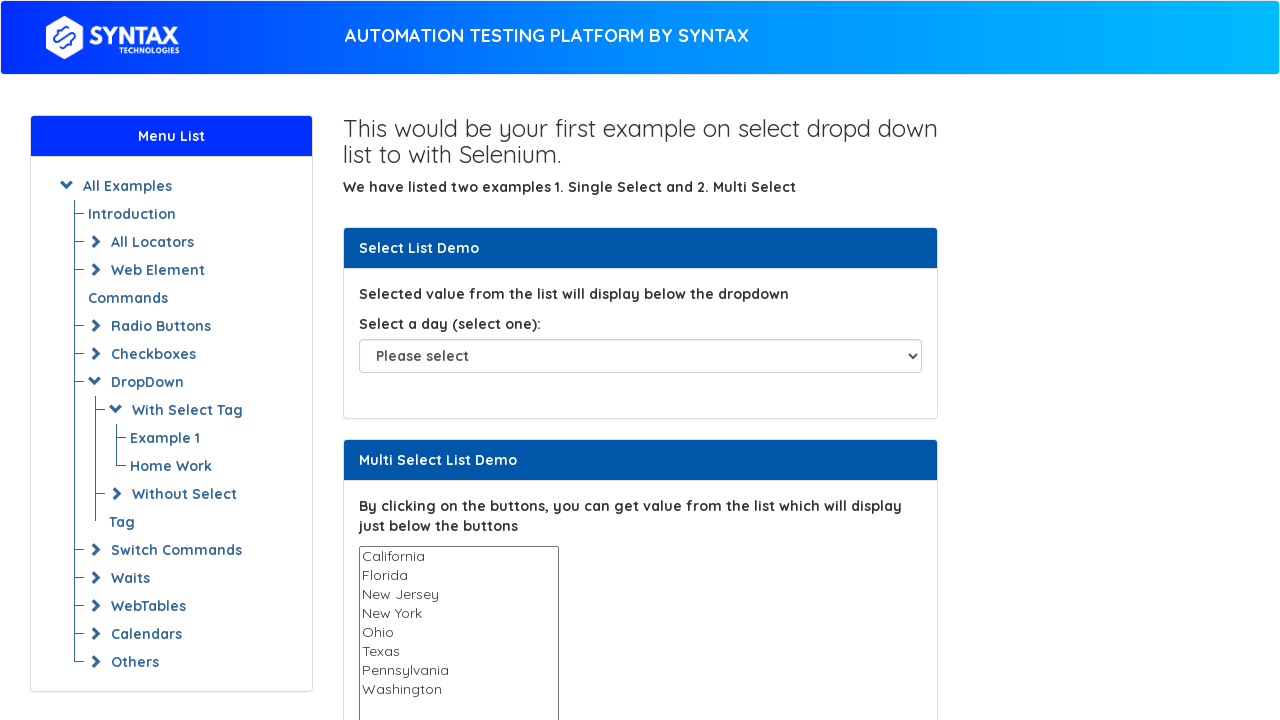